Tests jQuery UI slider interaction by programmatically moving the slider handle to a specific position

Starting URL: https://jqueryui.com/resources/demos/slider/default.html

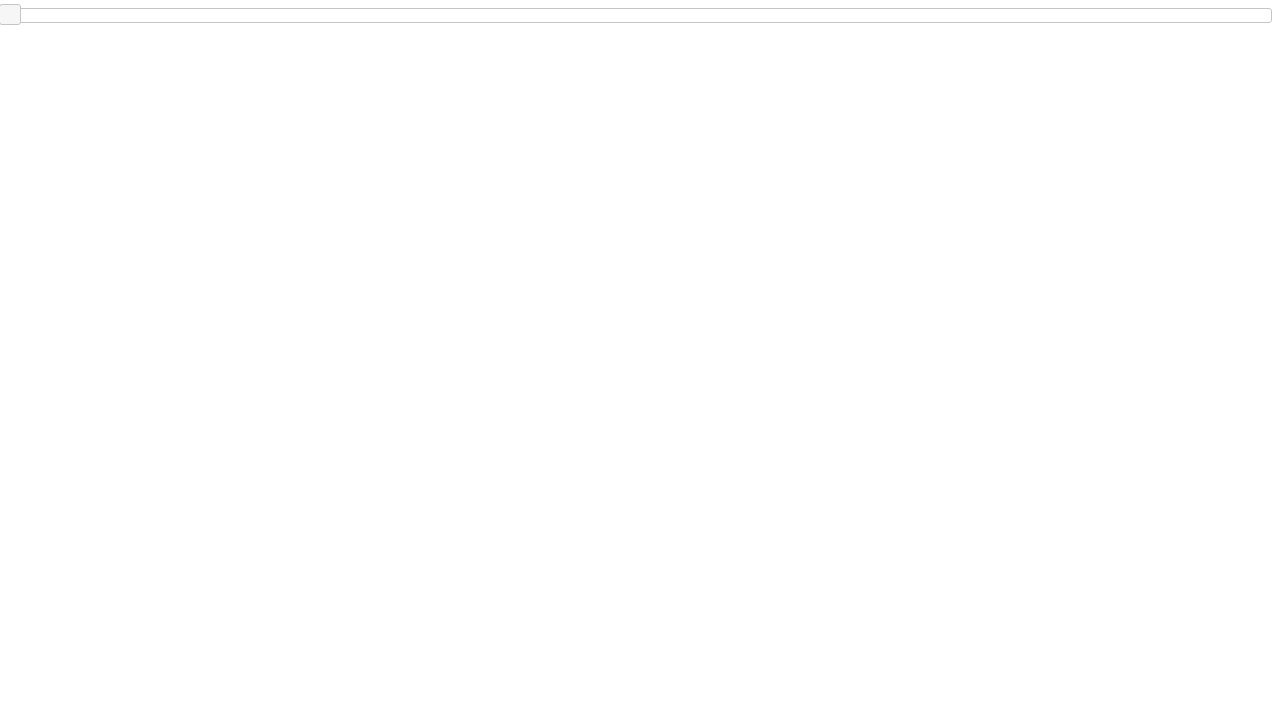

Located the jQuery UI slider element
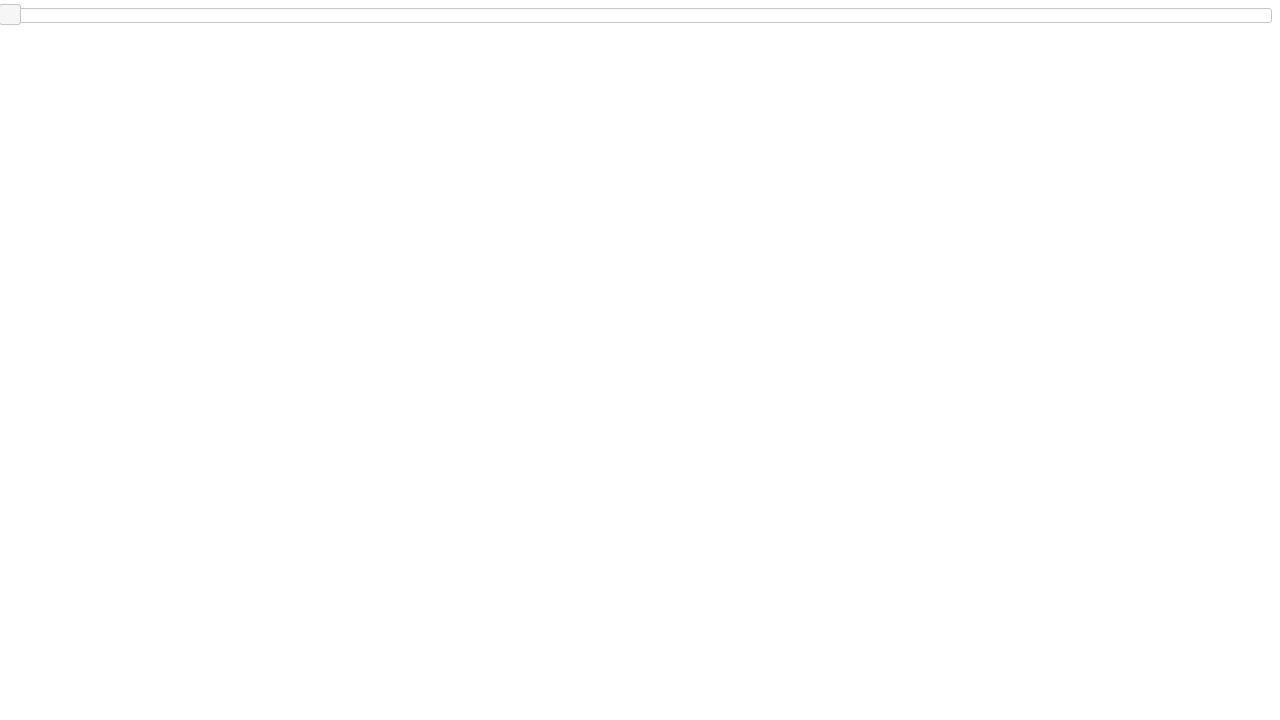

Retrieved slider bounding box dimensions
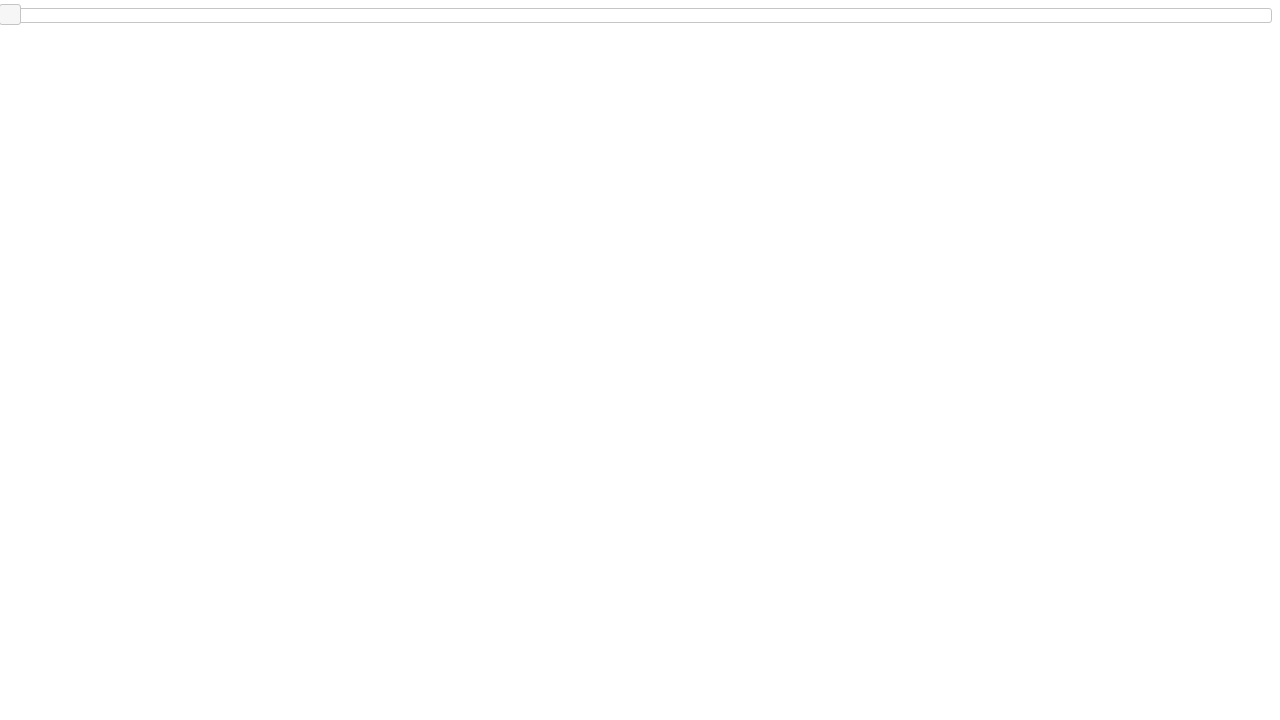

Clicked slider handle to move it to the left position at (49, 16) on #slider
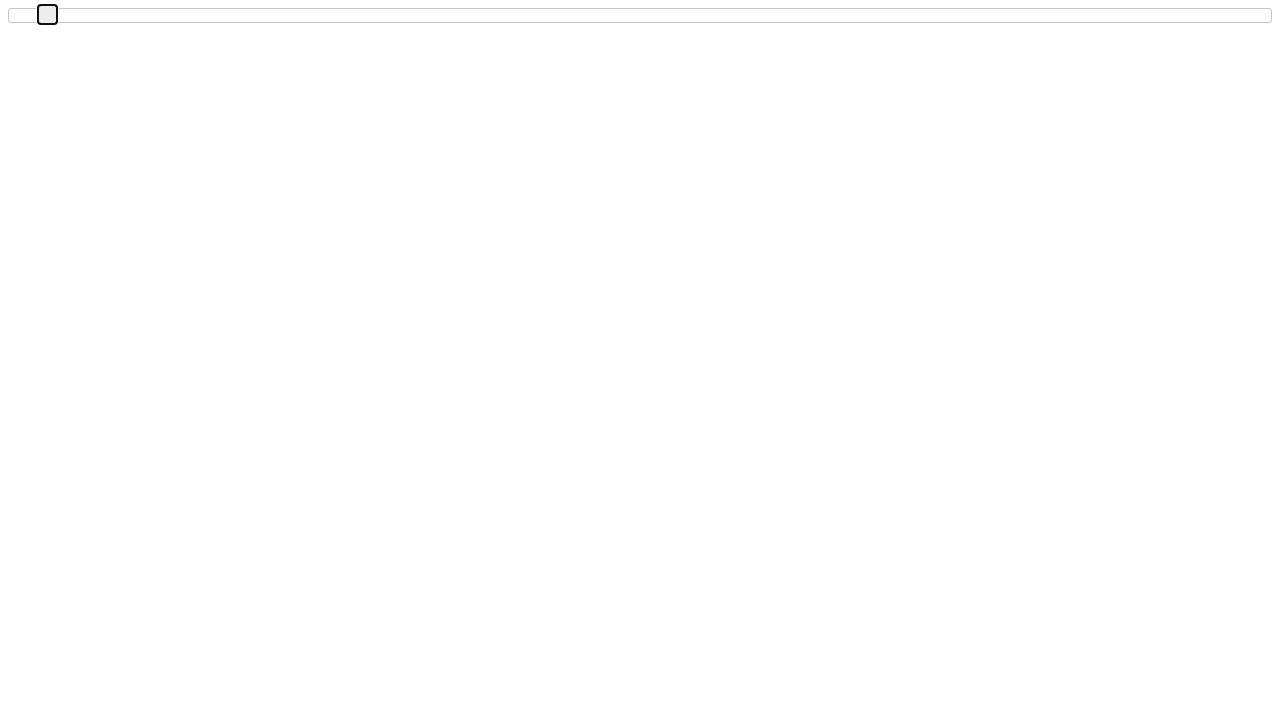

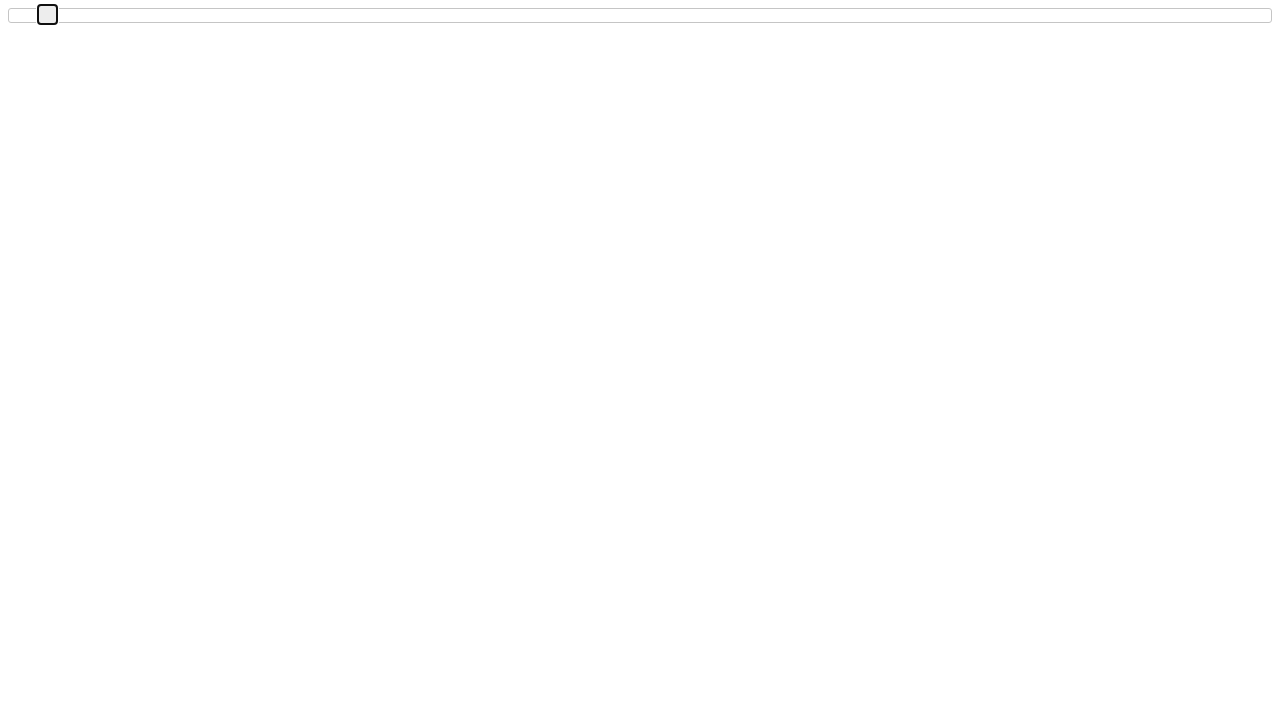